Tests form validation on a contact page by submitting with invalid email format and verifying error messages appear

Starting URL: https://jupiter.cloud.planittesting.com/

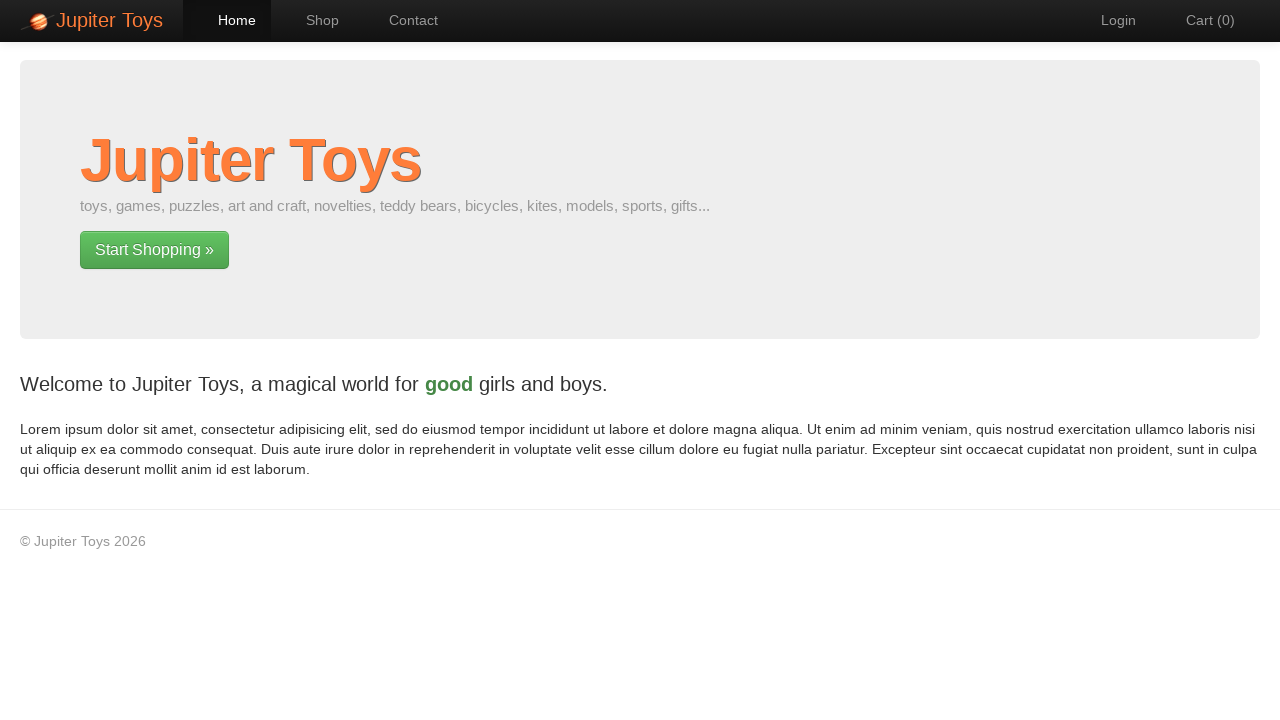

Clicked Contact link to navigate to contact page at (404, 20) on a:has-text('Contact')
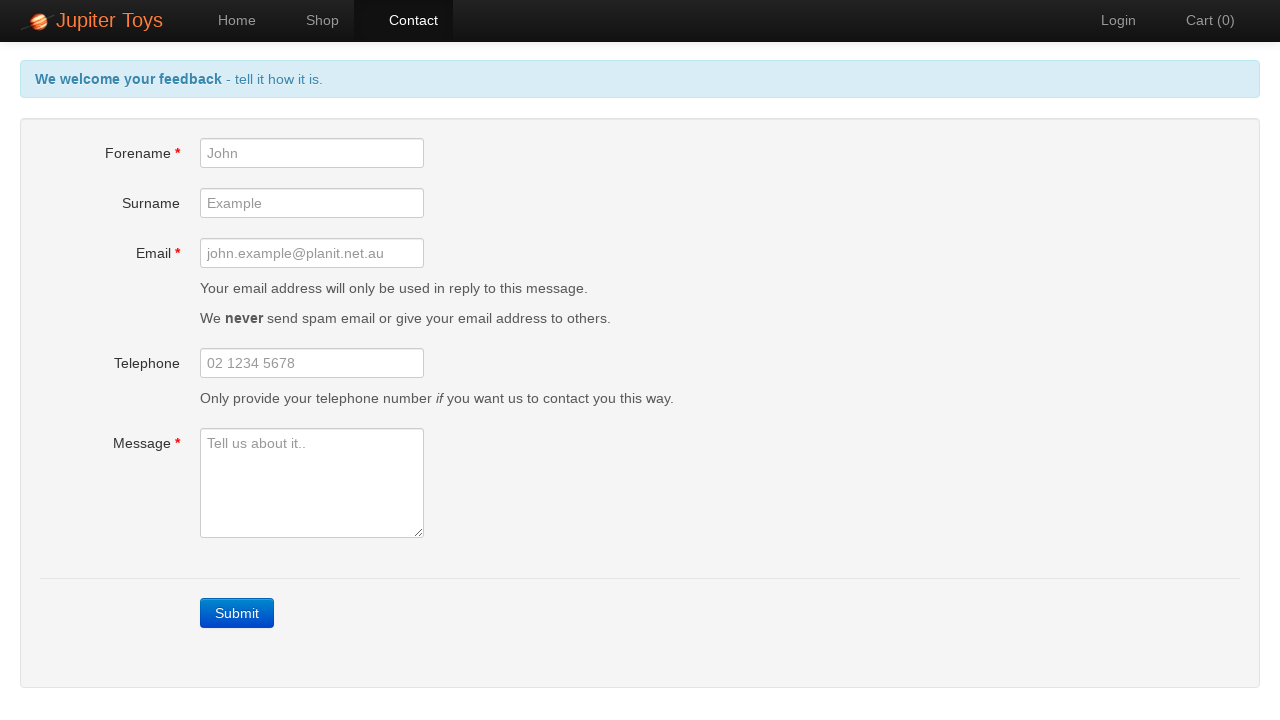

Clicked Submit button to trigger form validation at (237, 613) on a:has-text('Submit')
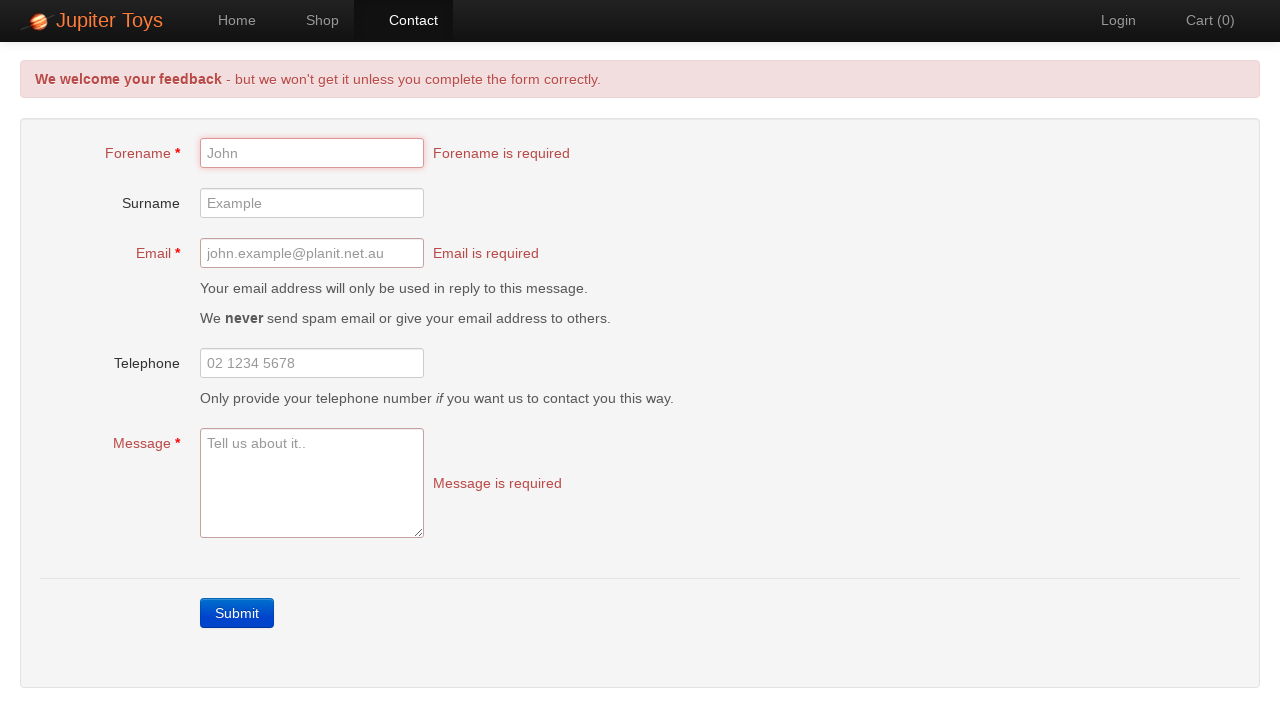

Cleared email field on #email
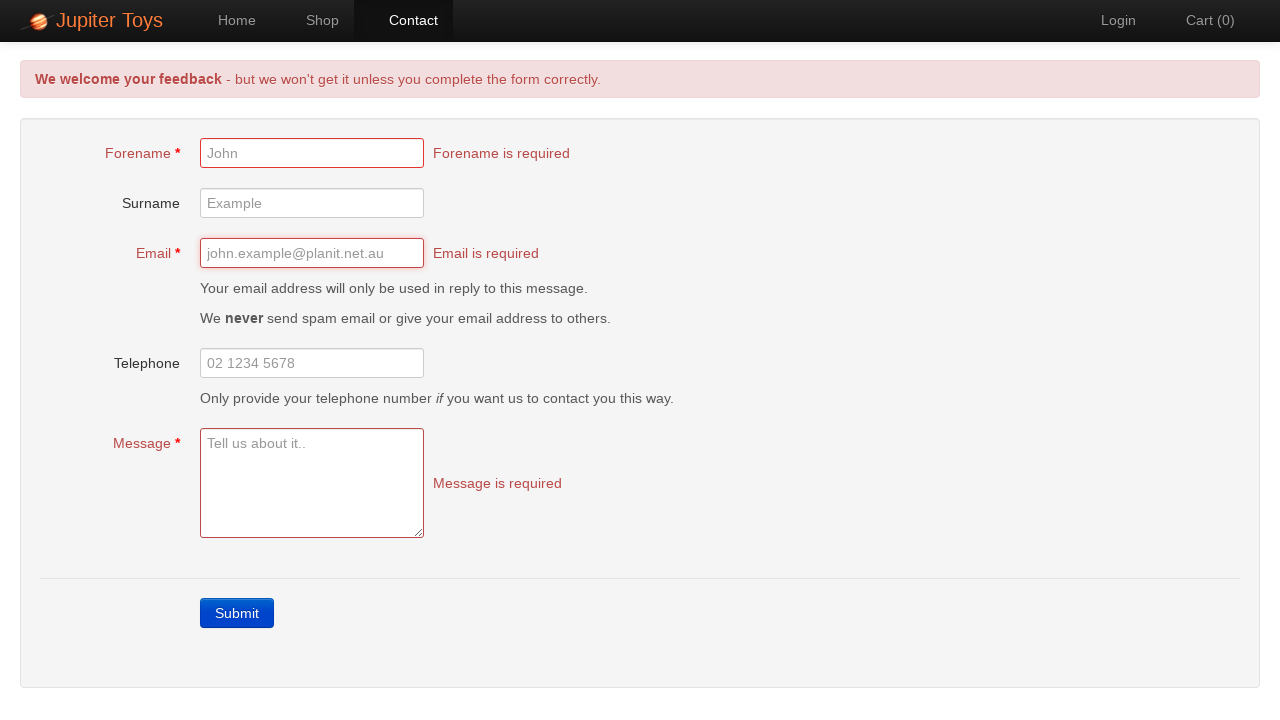

Filled email field with invalid format 'Alext' on #email
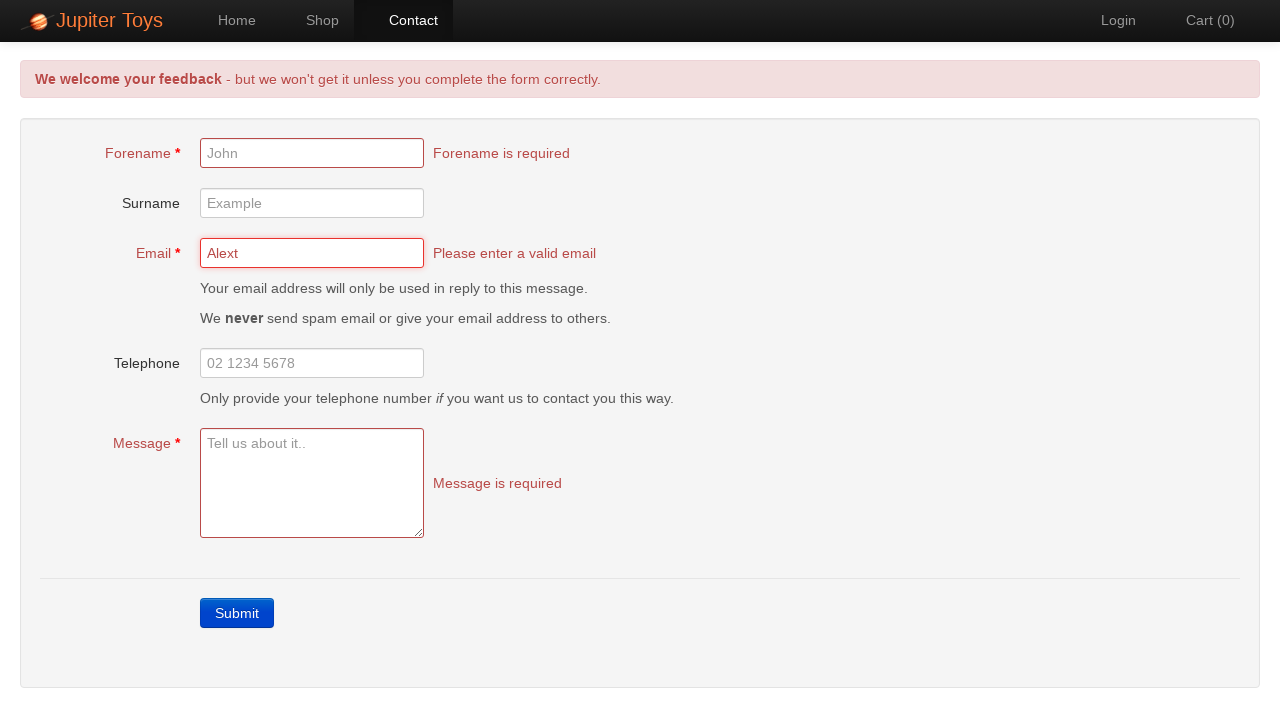

Retrieved email error message text
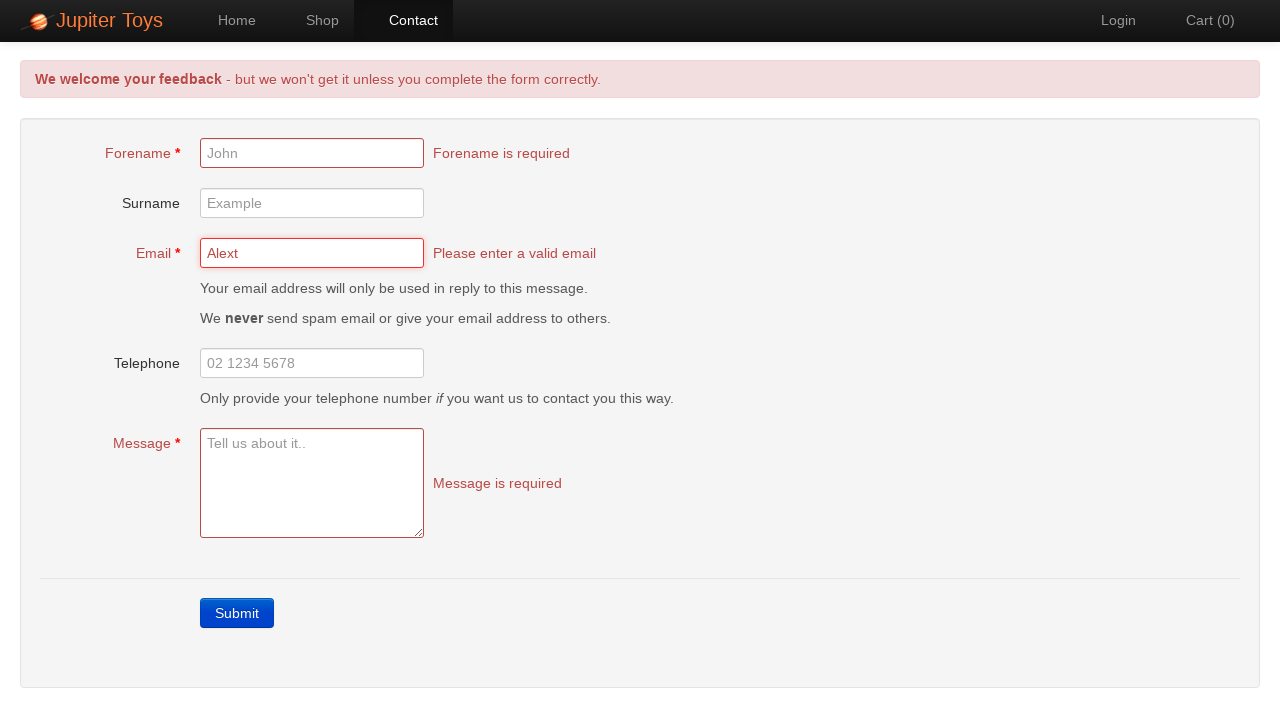

Verified email validation error message displayed: 'Please enter a valid email'
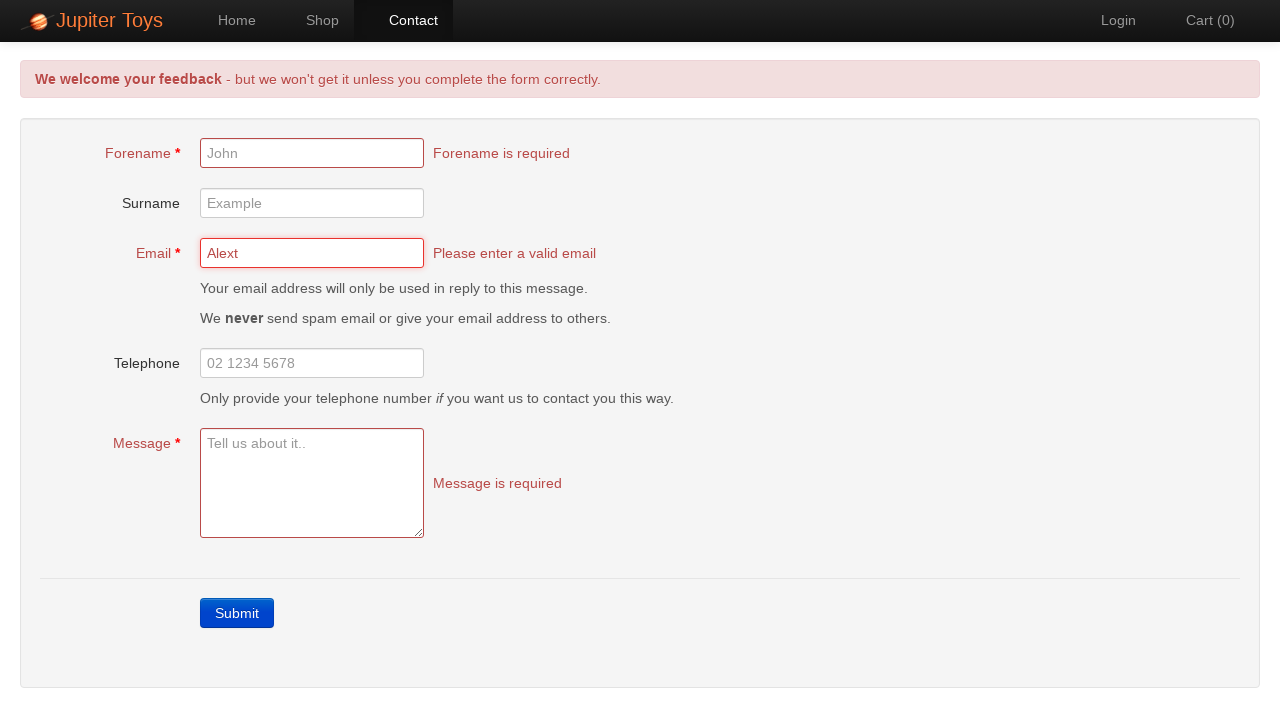

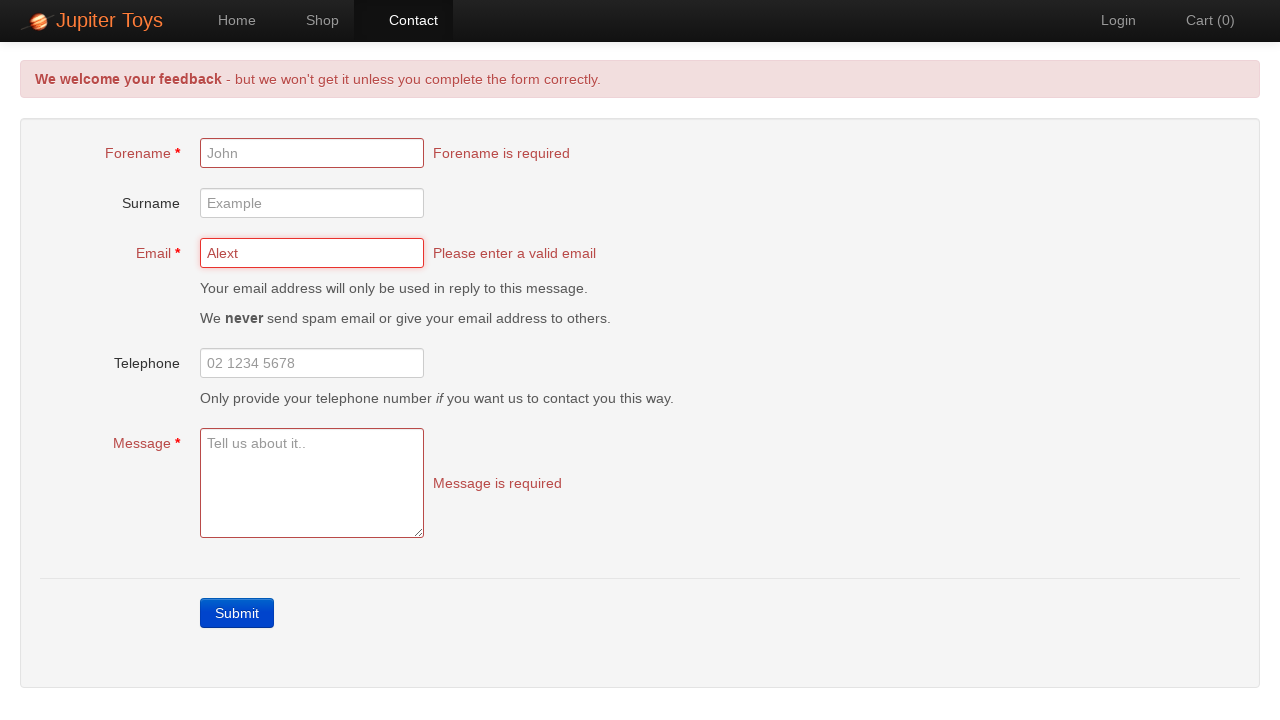